Tests browser window handle switching by clicking a link that opens a new window, then switching back to the original window and then to the new window.

Starting URL: https://the-internet.herokuapp.com/windows

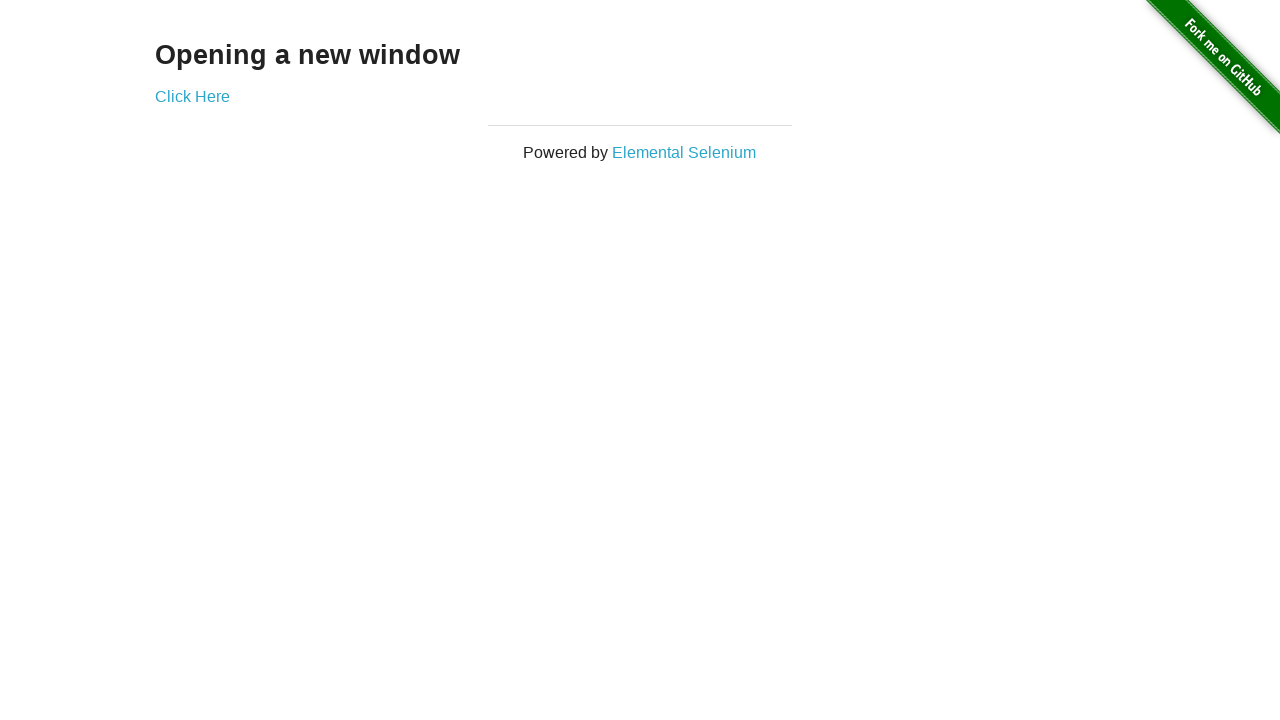

Clicked 'Click Here' link to open new window at (192, 96) on text=Click Here
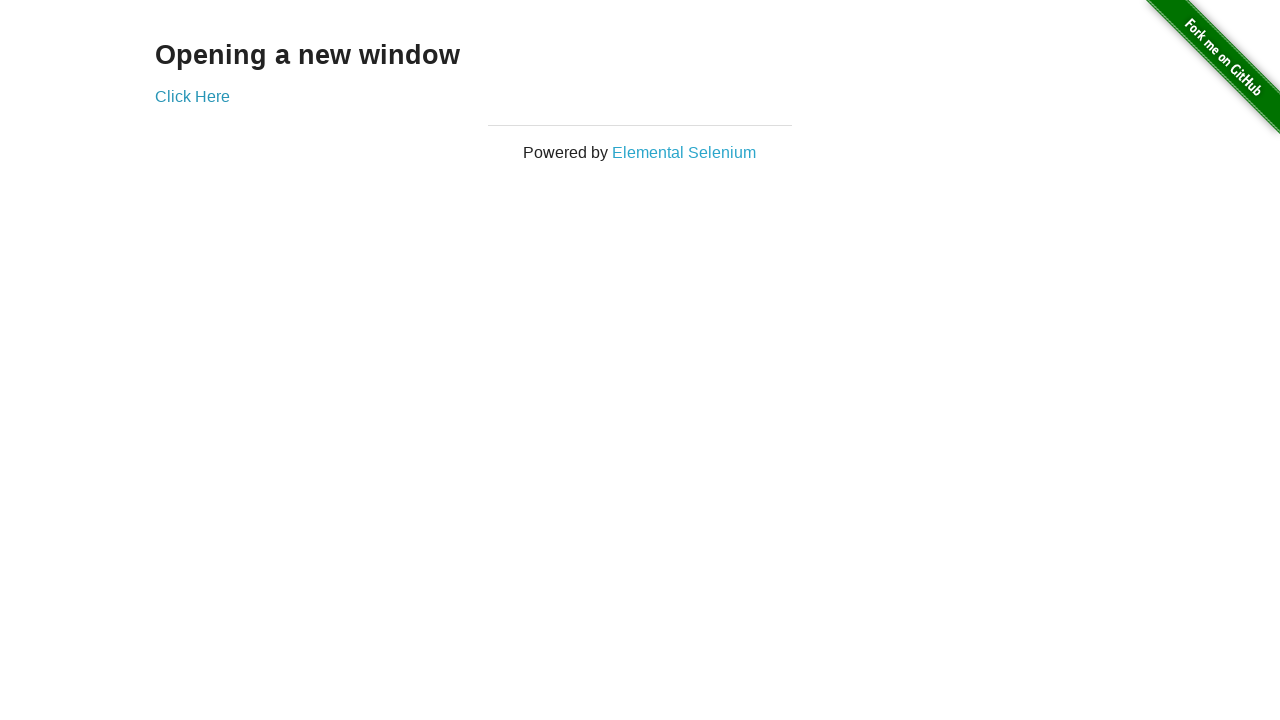

New window/tab opened and captured
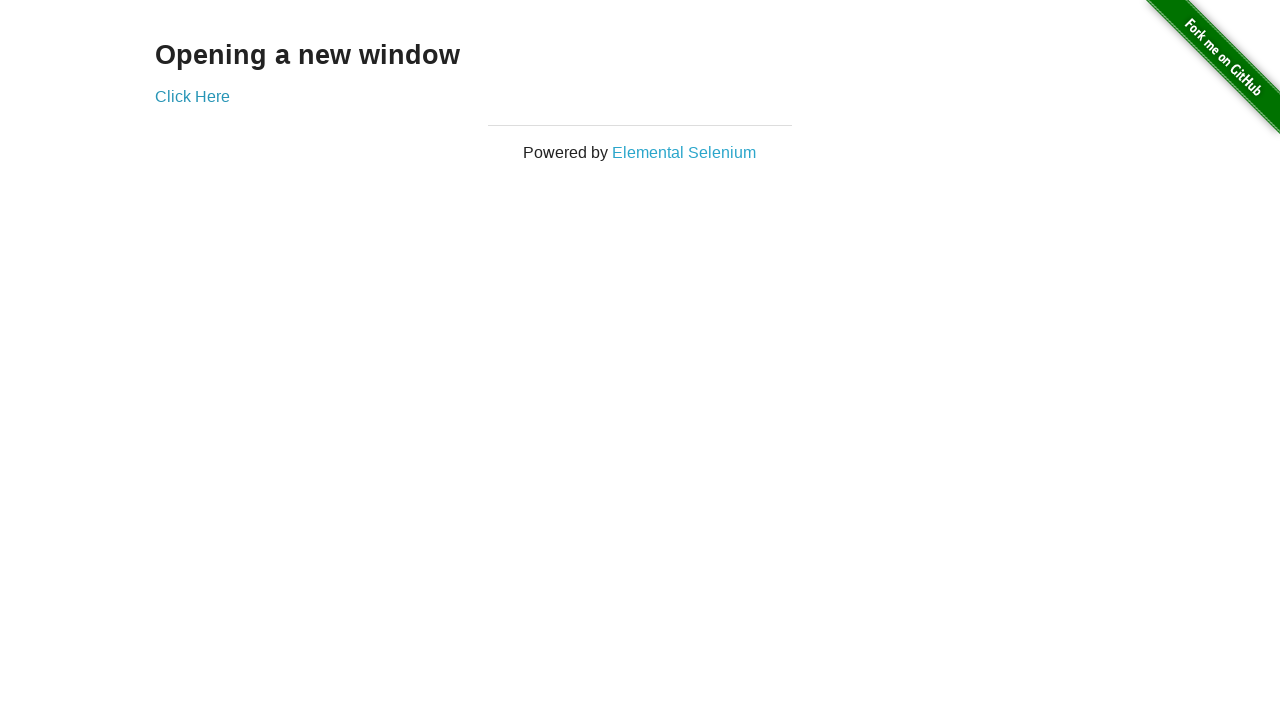

New page finished loading
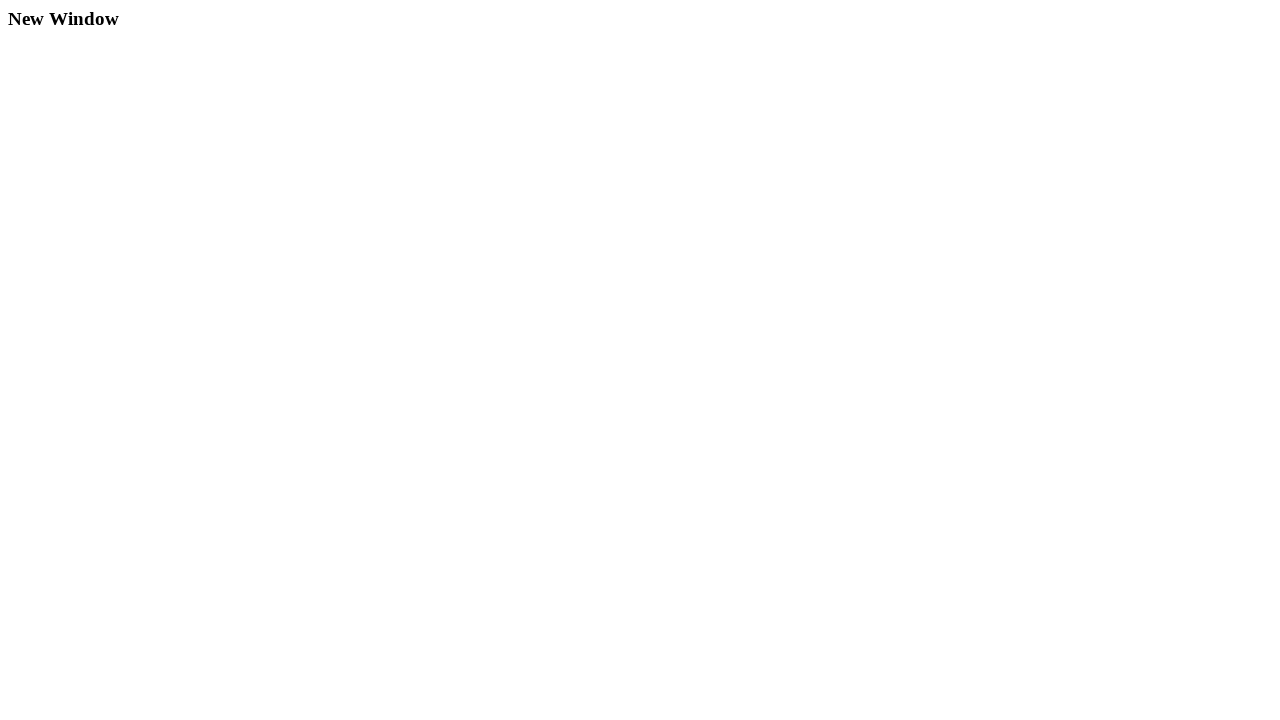

Switched back to original window
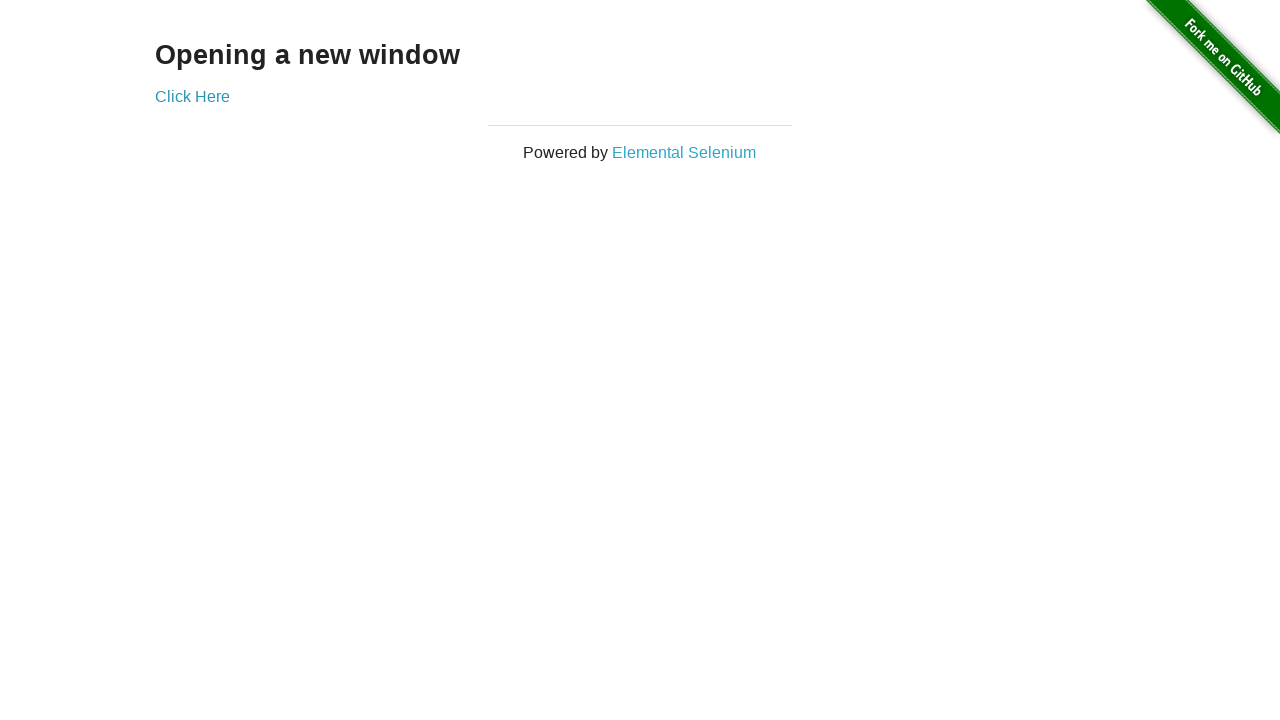

Waited 1 second on original page
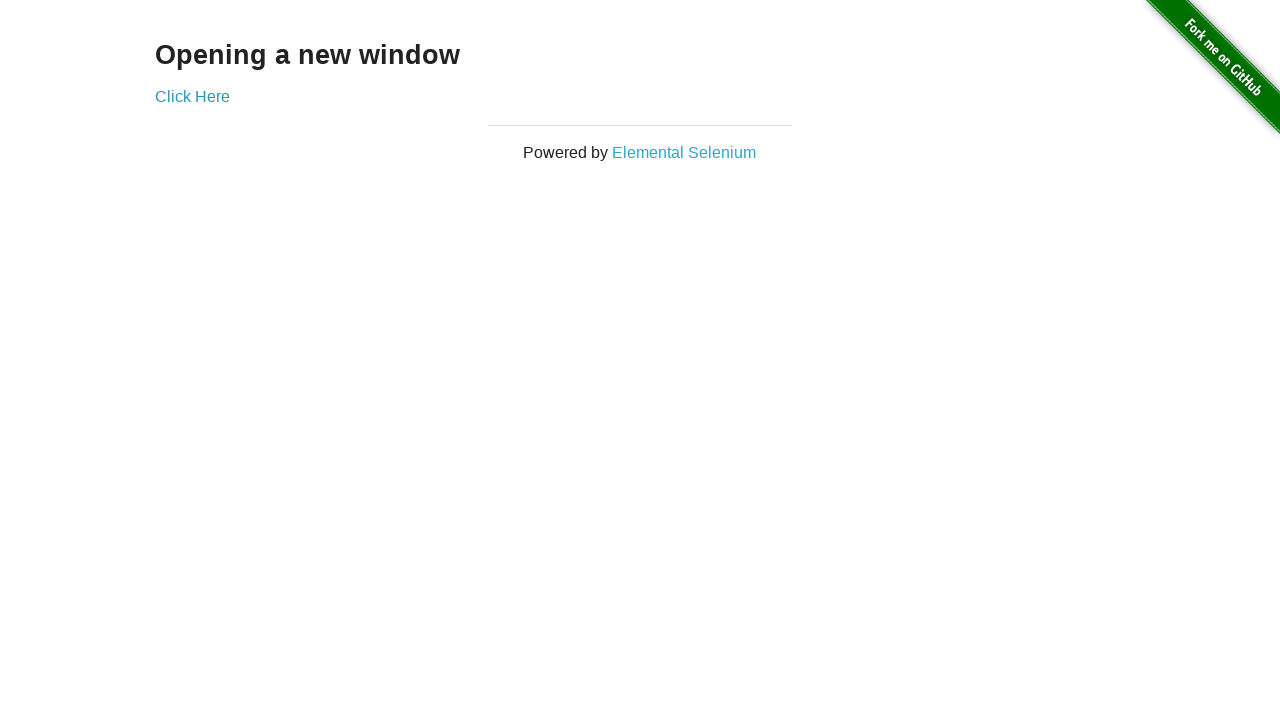

Switched to new window
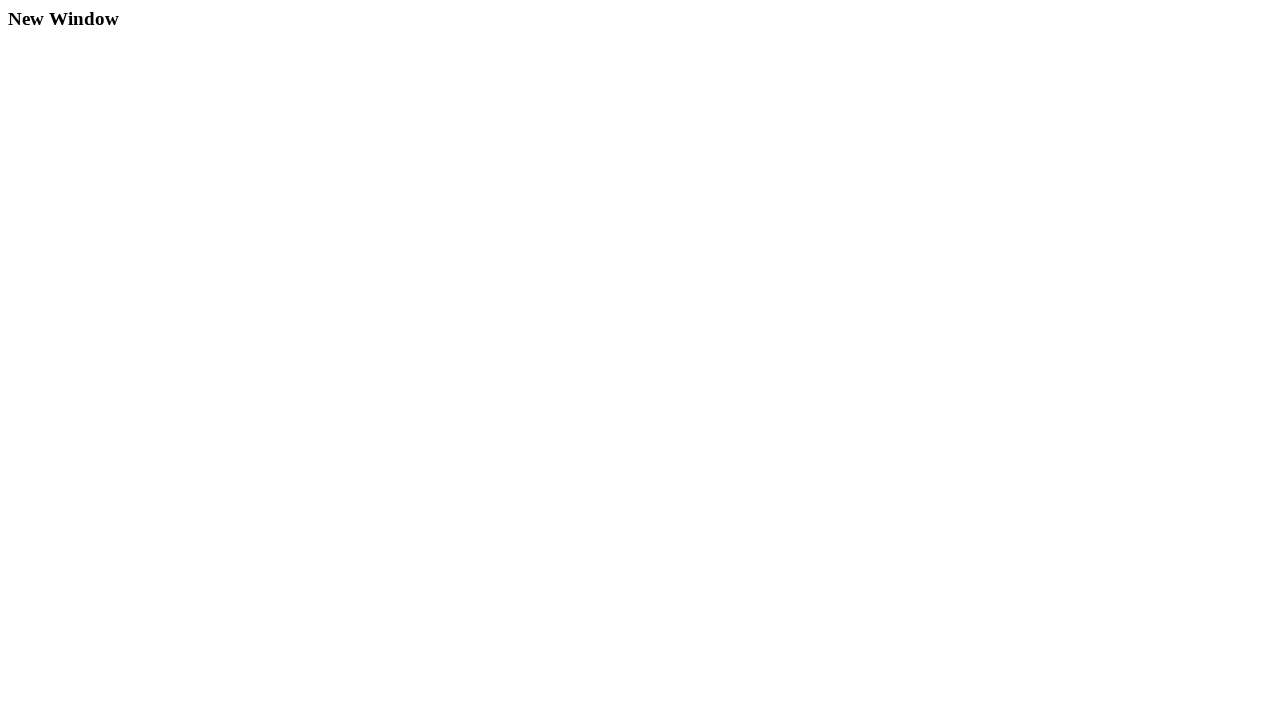

Verified 'New Window' text is present on new page
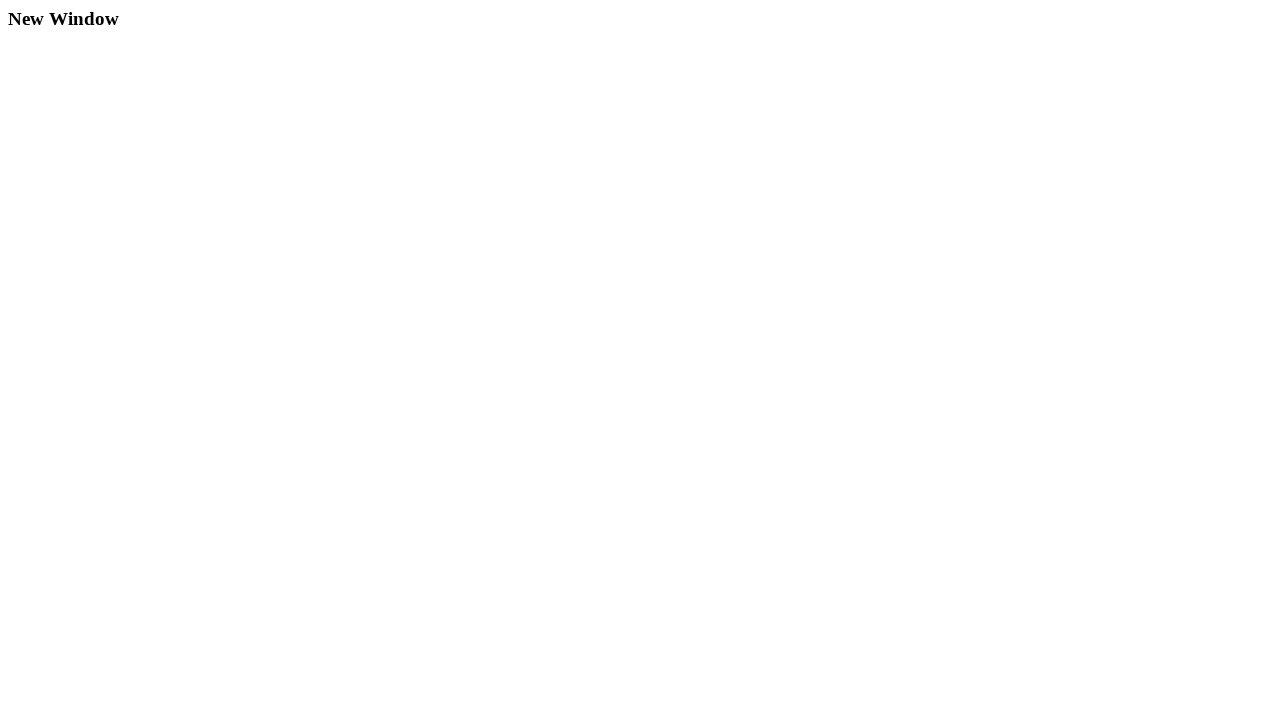

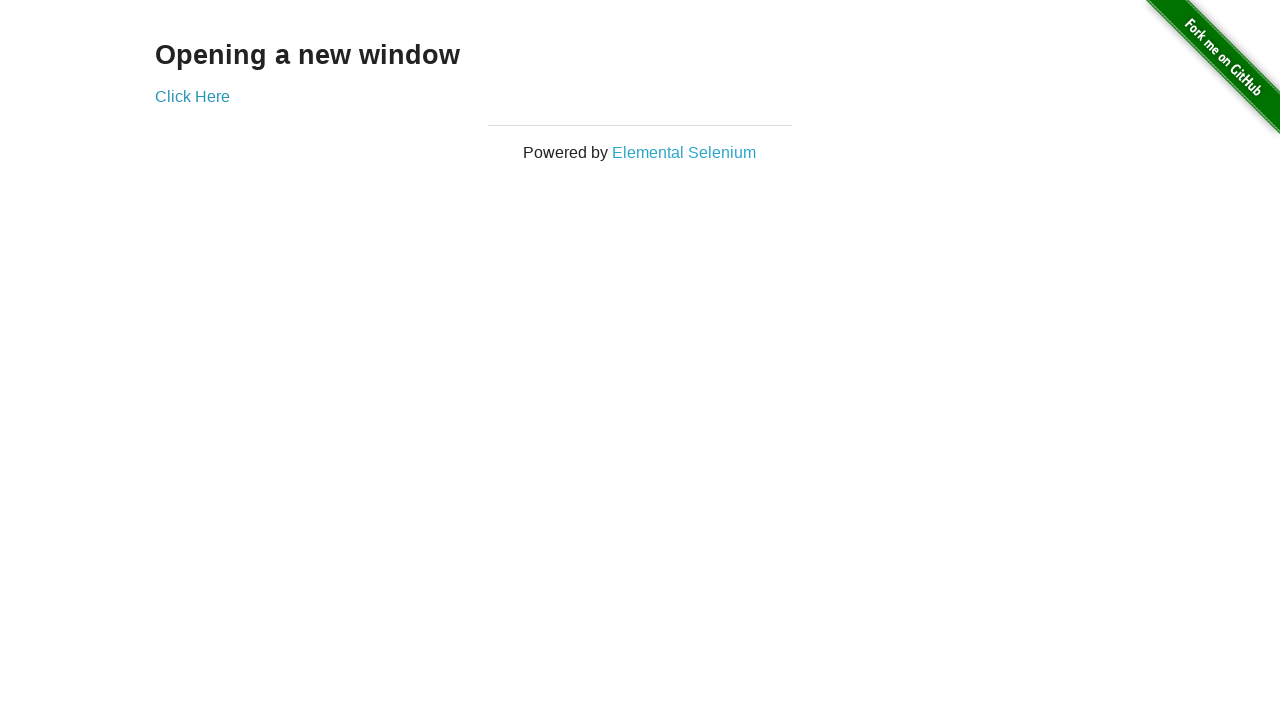